Waits for price to reach $100, then solves a mathematical problem by extracting a number and calculating a logarithmic function result

Starting URL: http://suninjuly.github.io/explicit_wait2.html

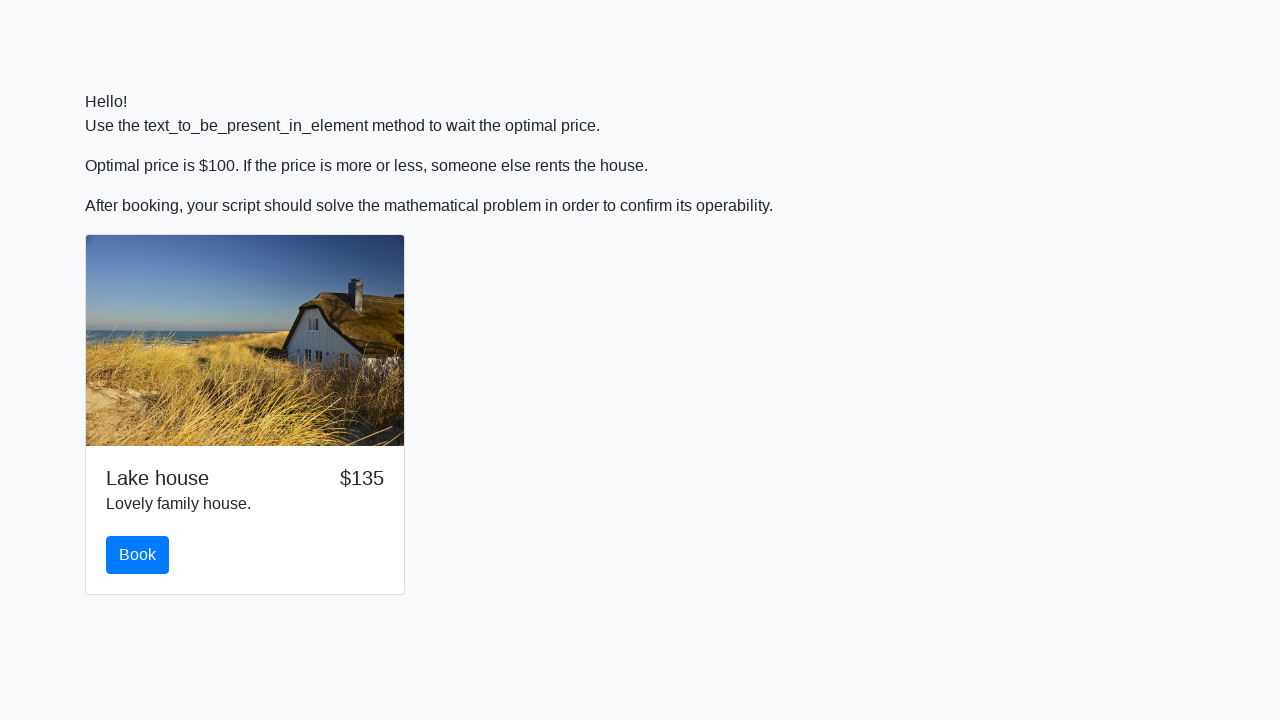

Waited for price to reach $100
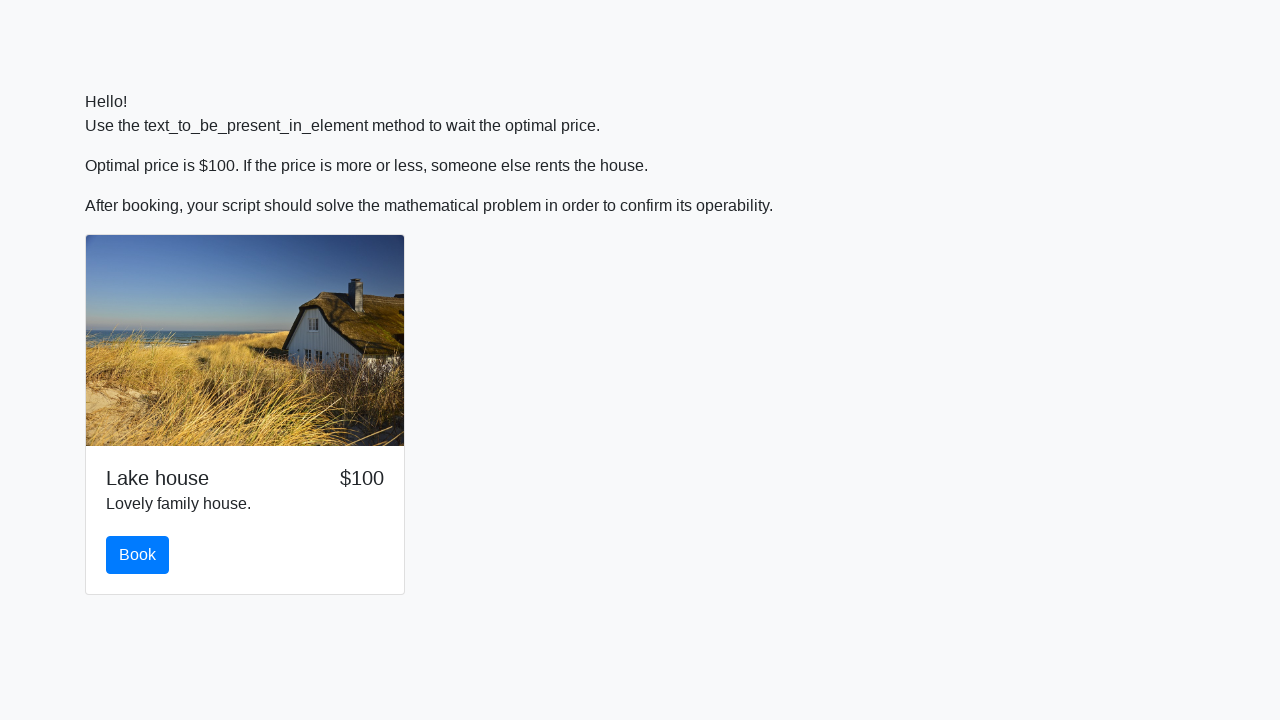

Clicked the book button at (138, 555) on #book
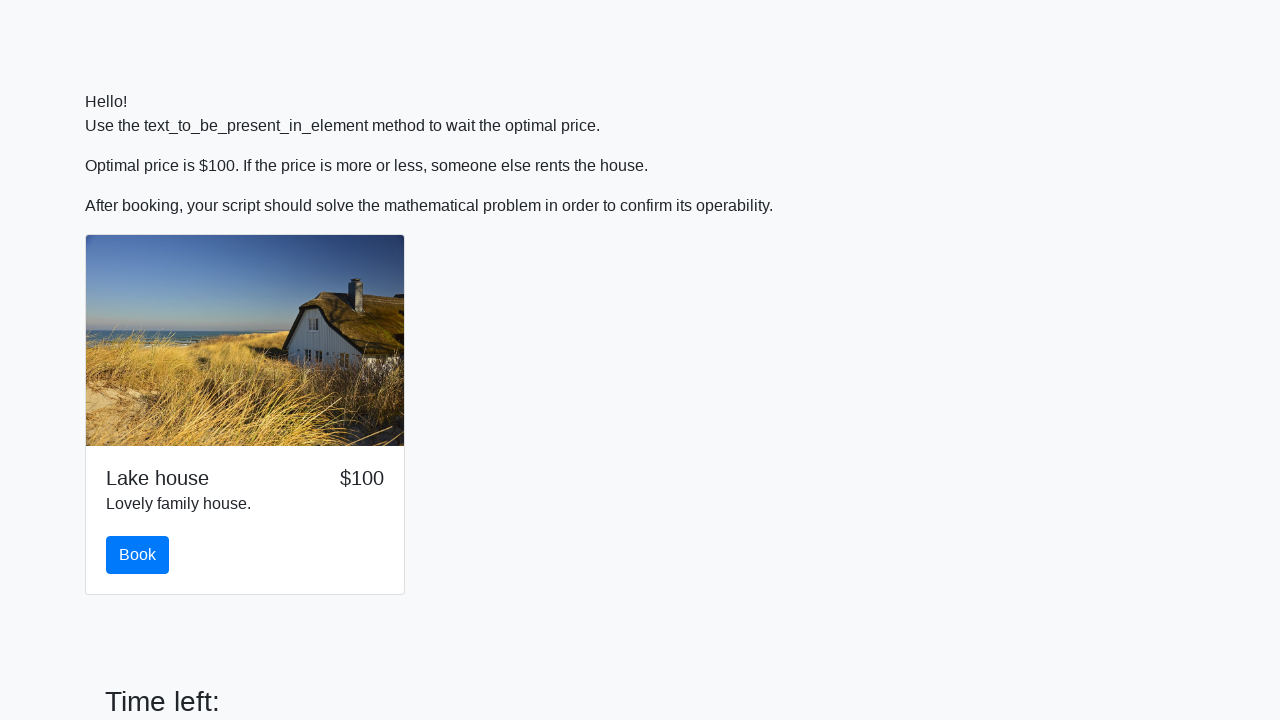

Scrolled down 300 pixels to reveal input field
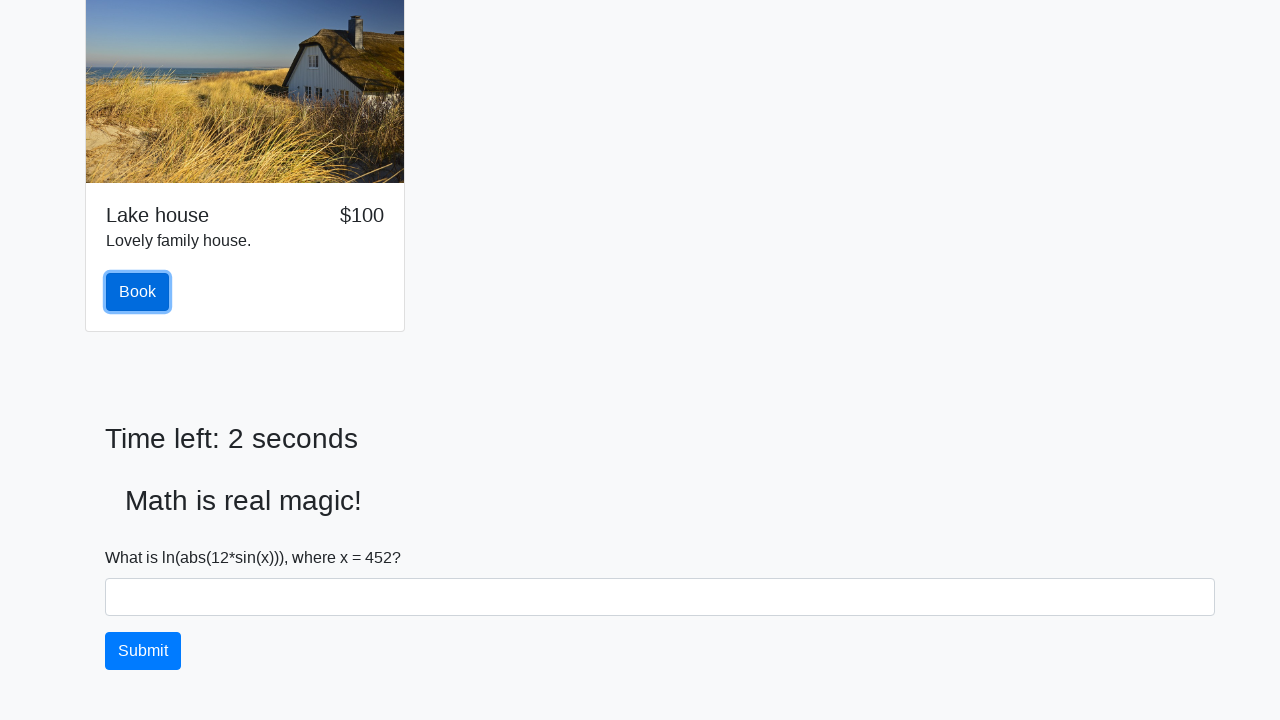

Extracted number value from #input_value: 452
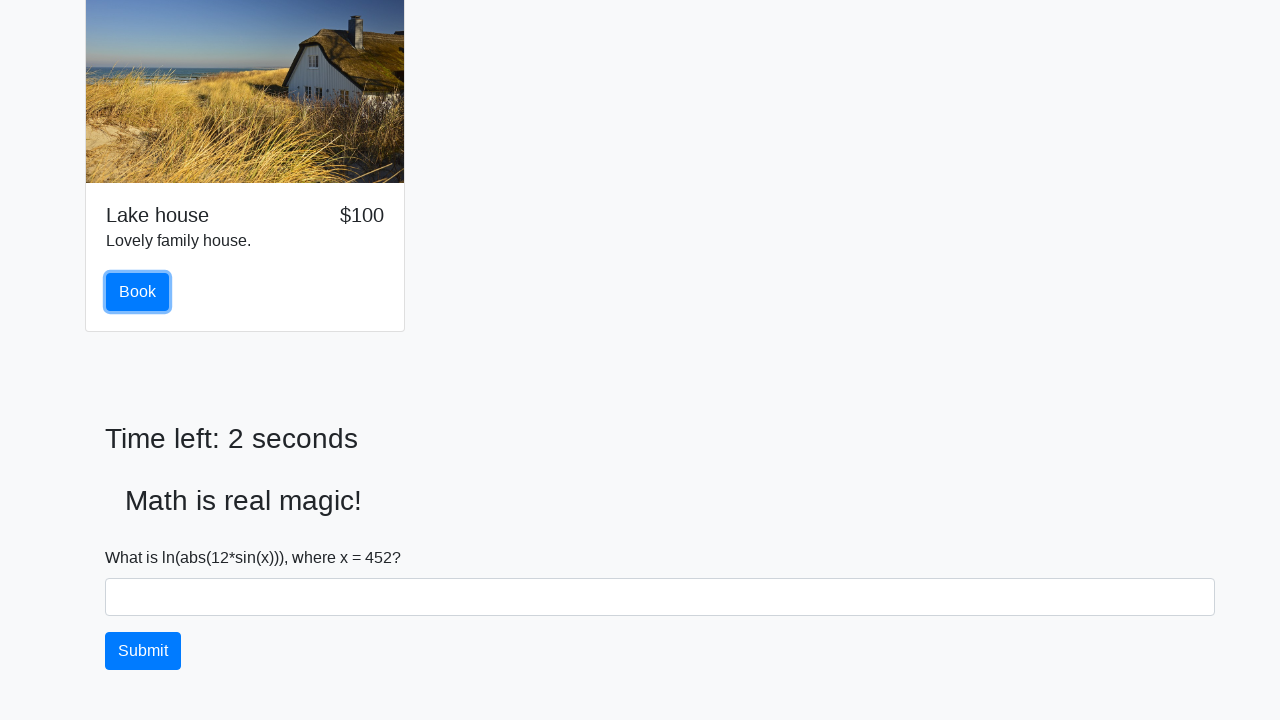

Calculated logarithmic result: 1.5162163562613995
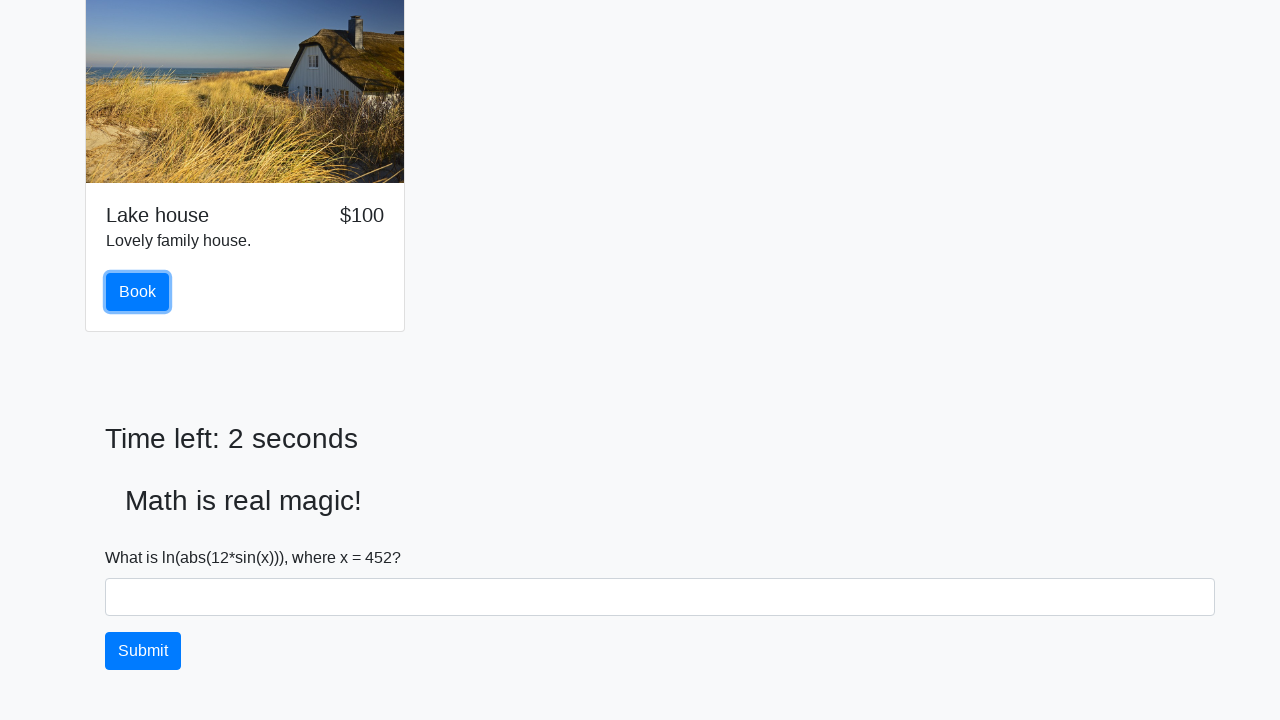

Filled input field with calculated logarithmic result on input[type='text']
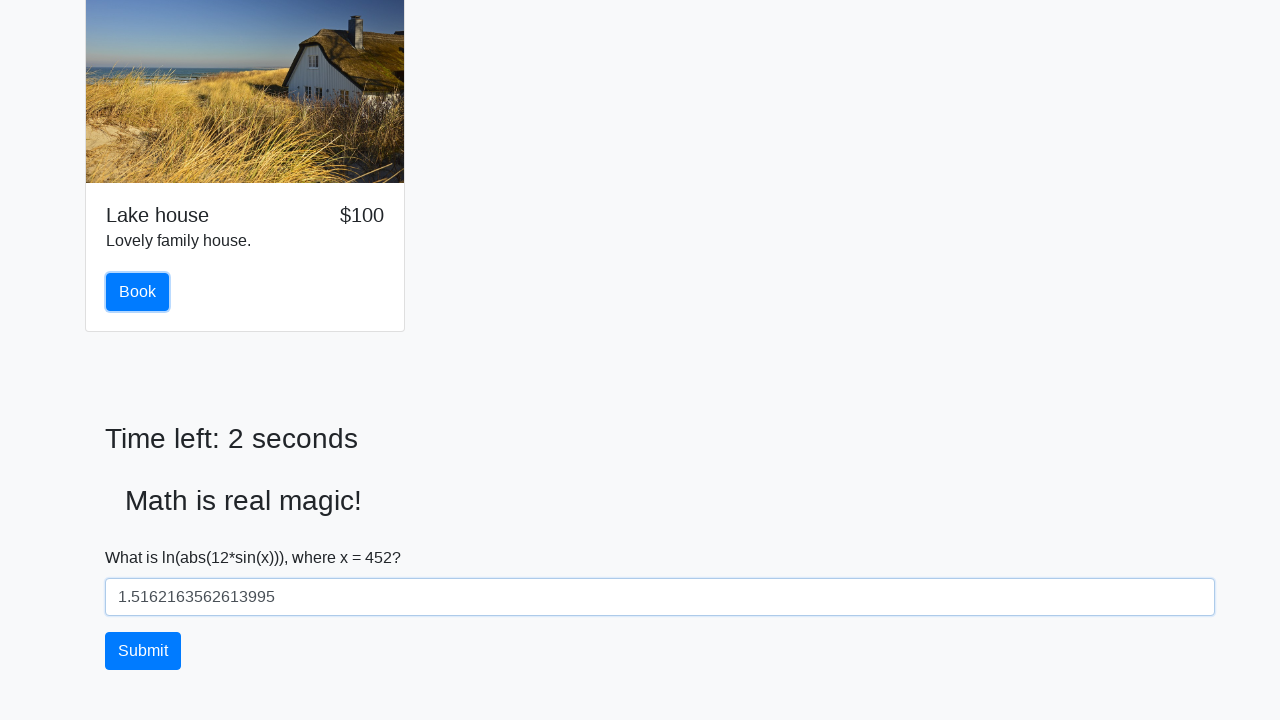

Clicked the solve button to submit answer at (143, 651) on #solve
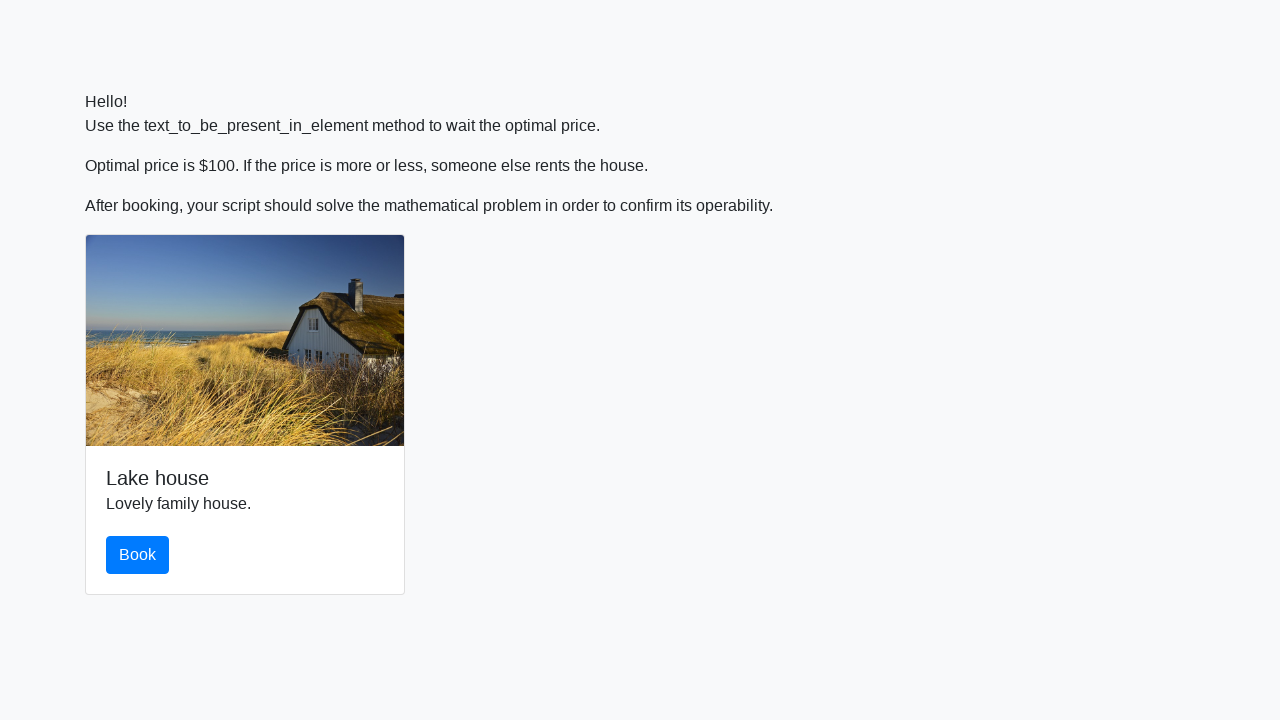

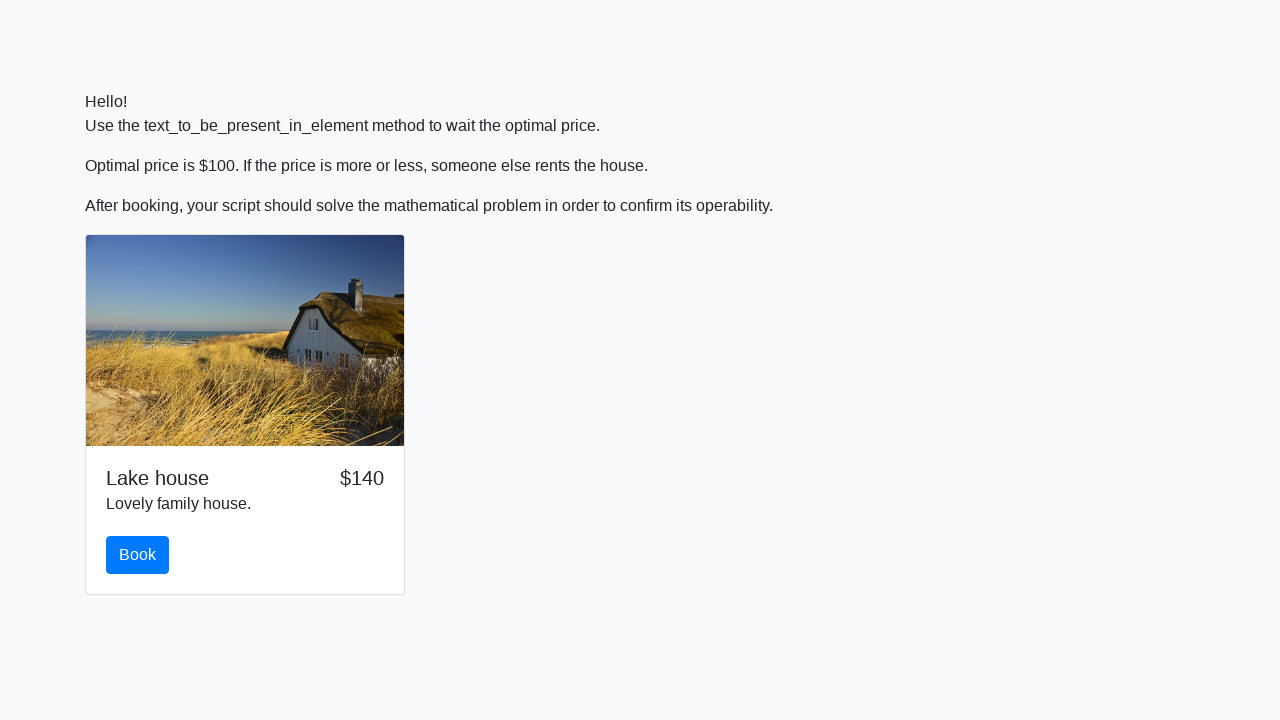